Tests double-click functionality on a button element on a test automation practice site

Starting URL: https://testautomationpractice.blogspot.com/

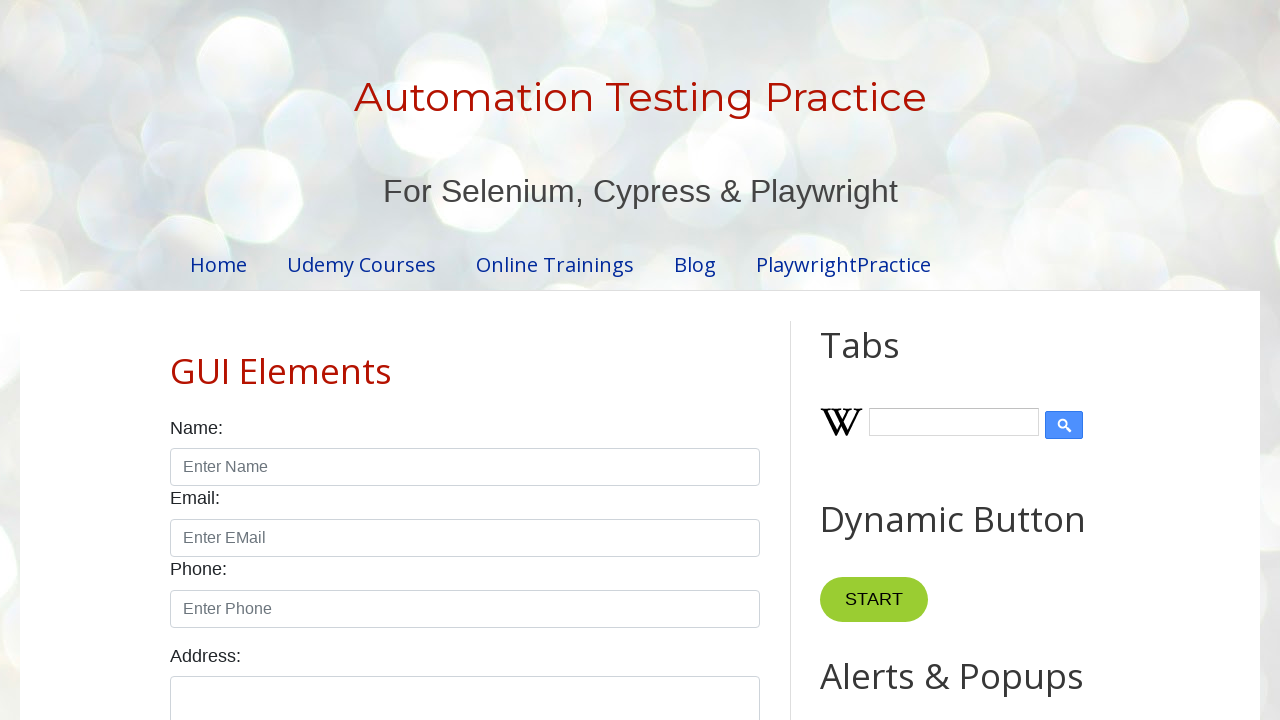

Double-clicked the copy text button at (885, 360) on #HTML10 > div.widget-content > button
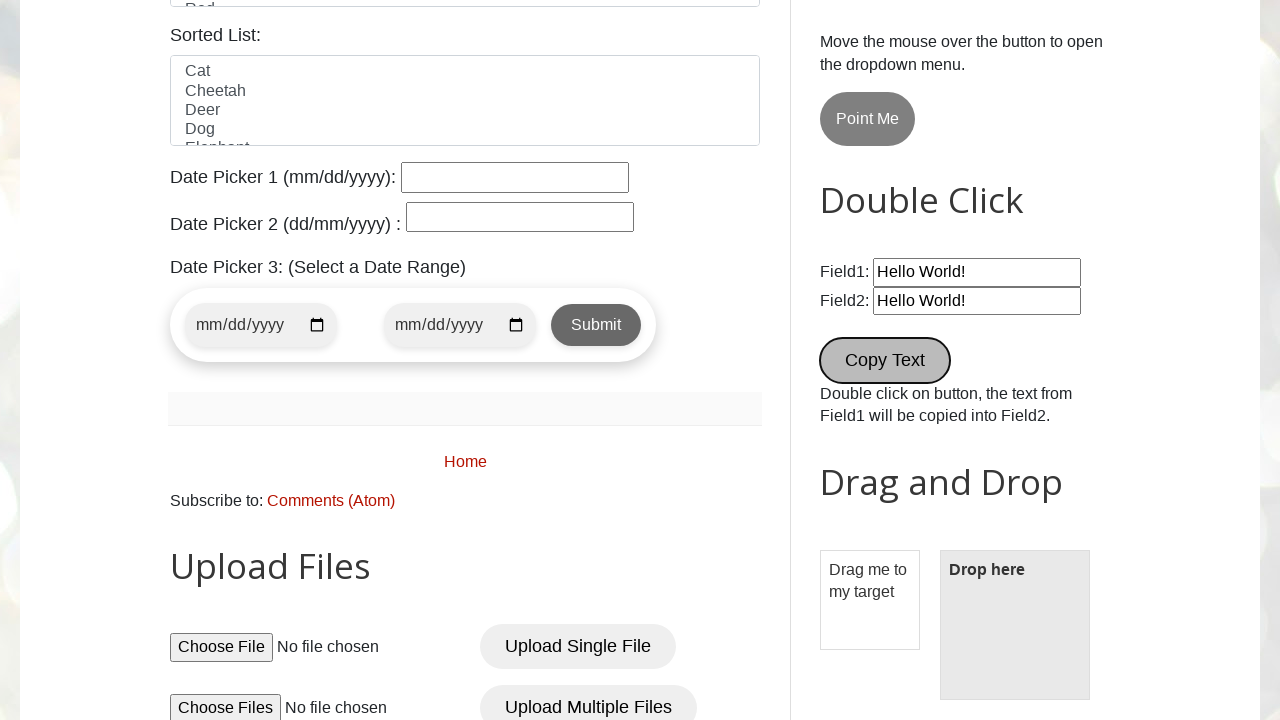

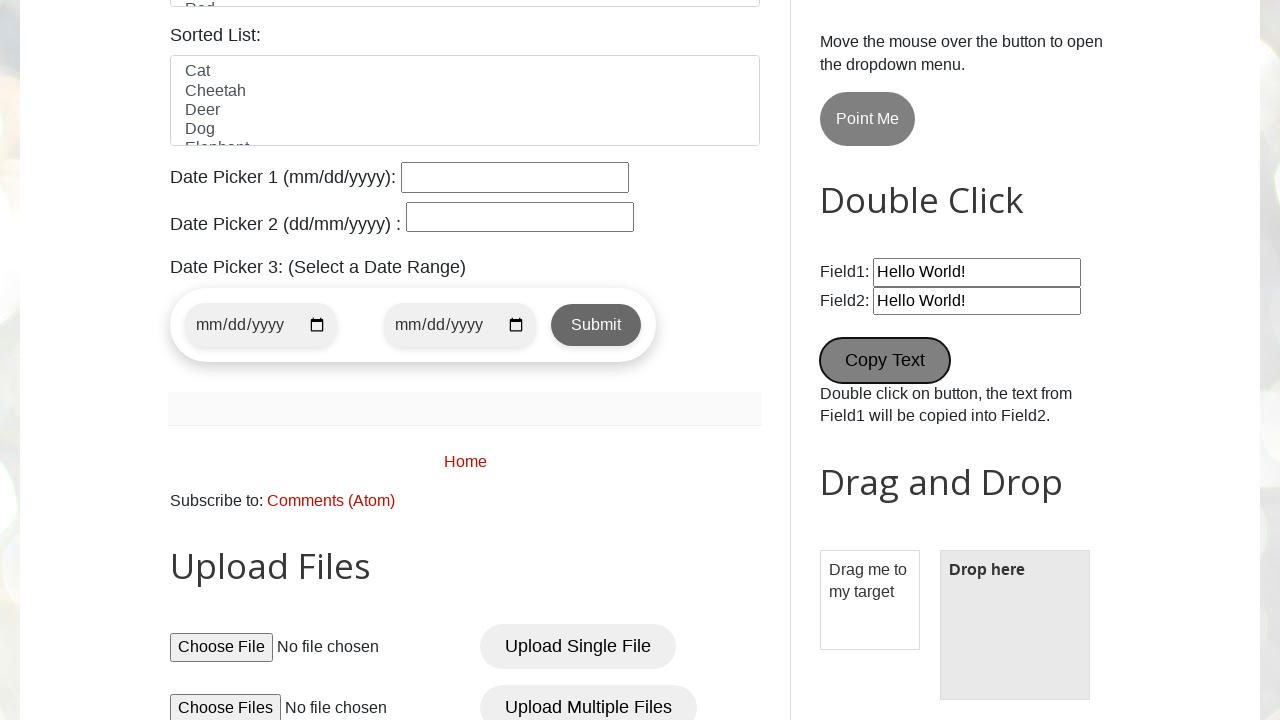